Tests the Python.org search functionality by entering "pycon" as a search query and verifying that results are returned.

Starting URL: http://www.python.org

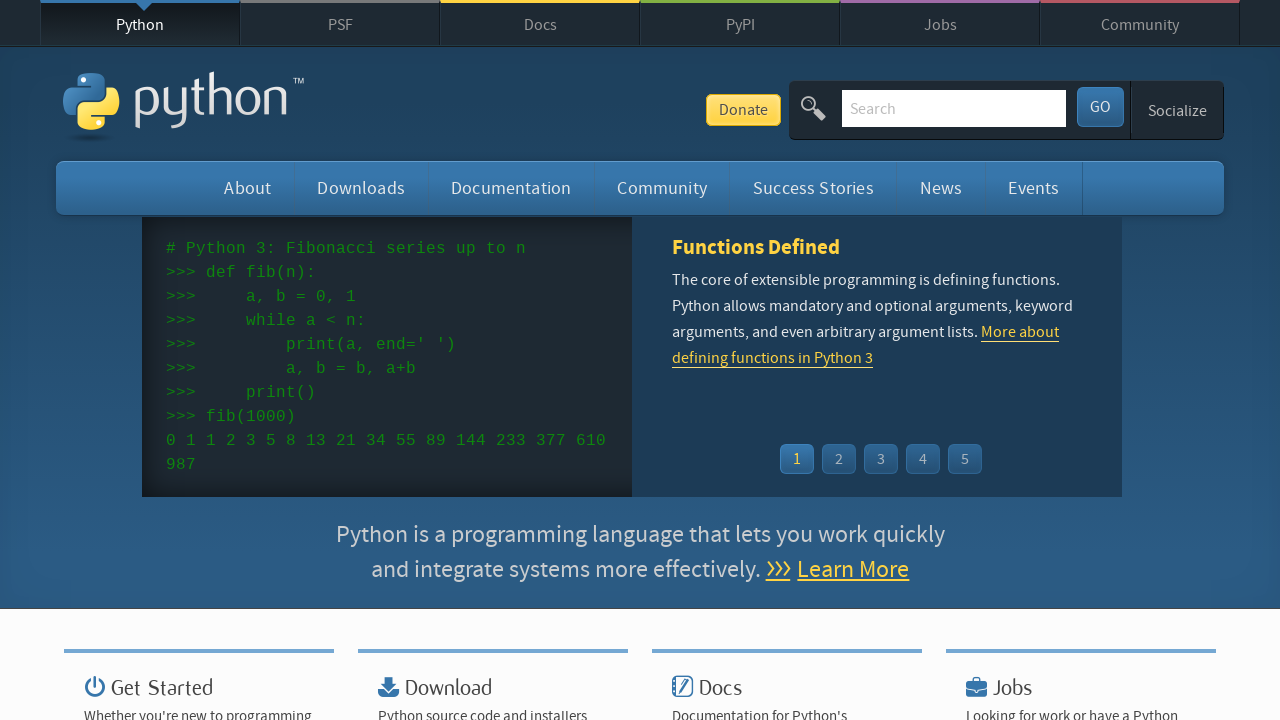

Verified 'Python' in page title
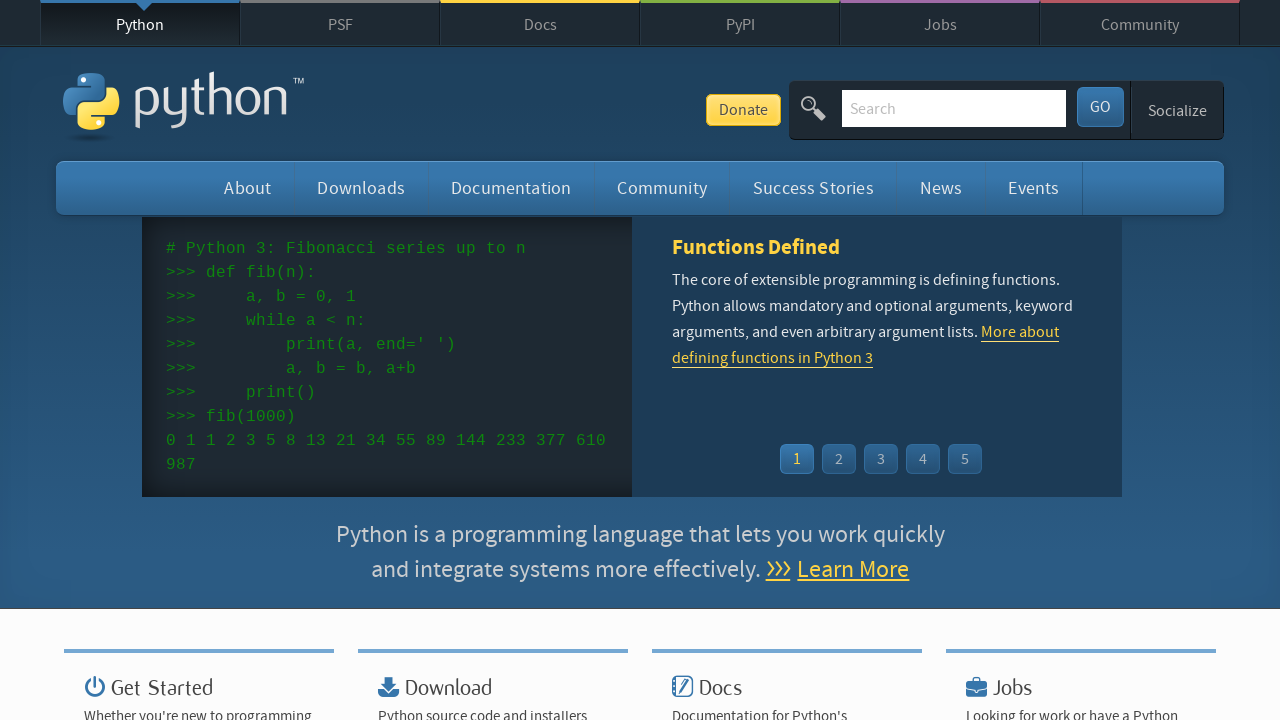

Located search box element
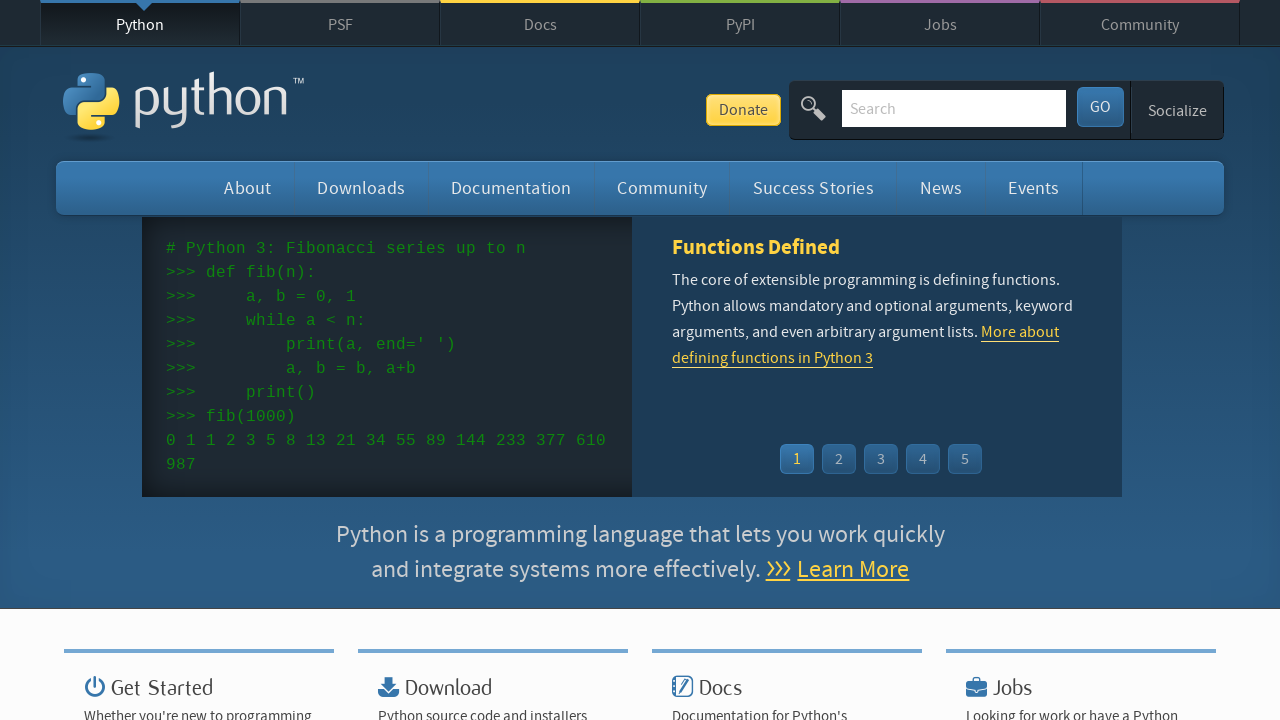

Cleared search box on input[name='q']
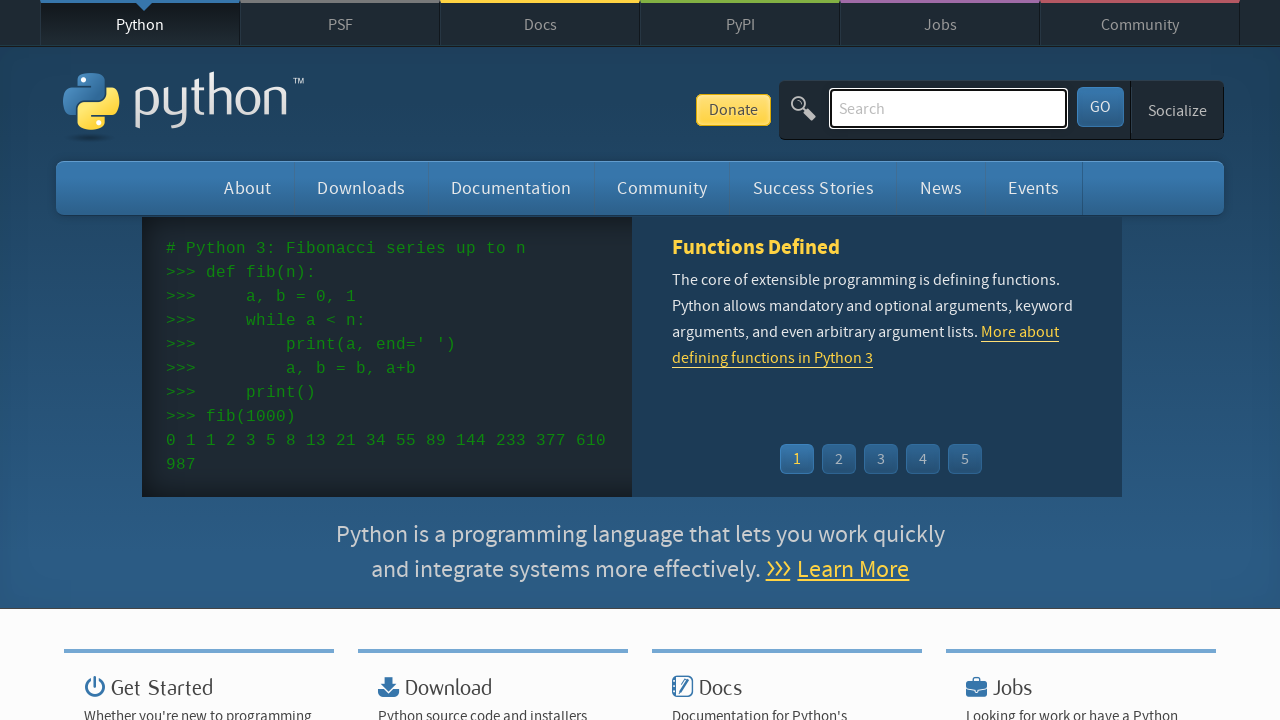

Filled search box with 'pycon' on input[name='q']
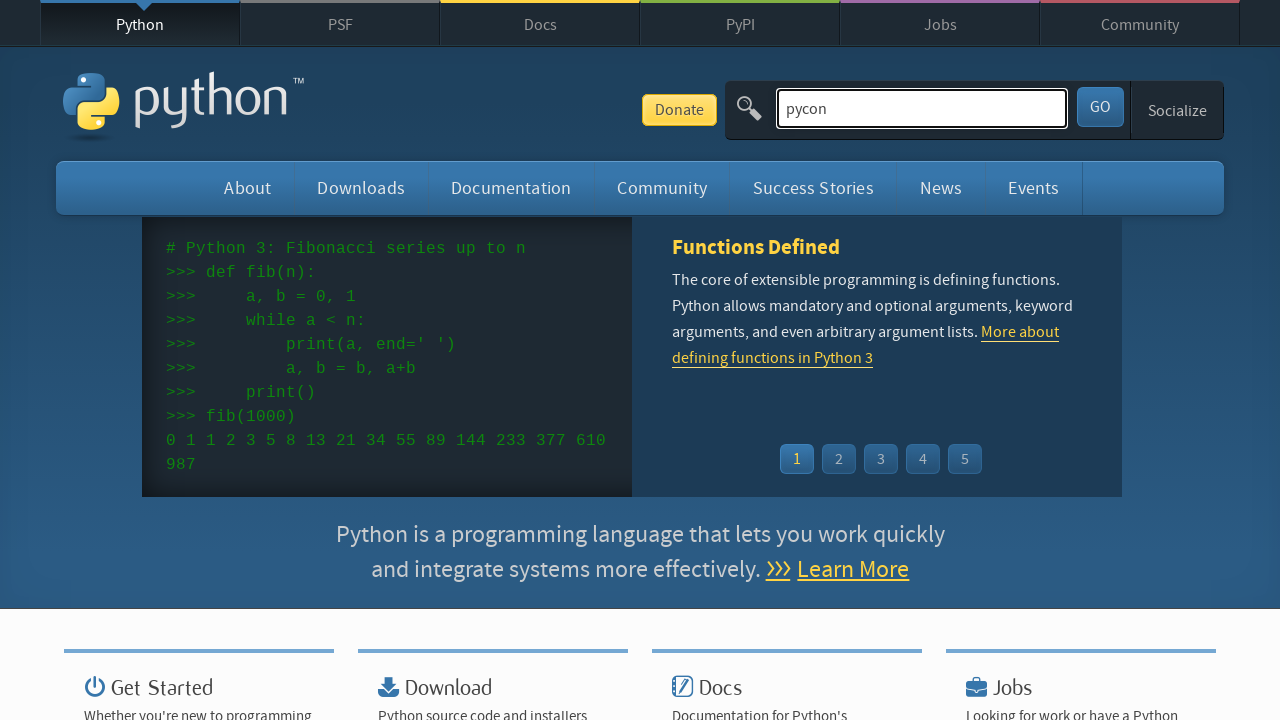

Pressed Enter to submit search on input[name='q']
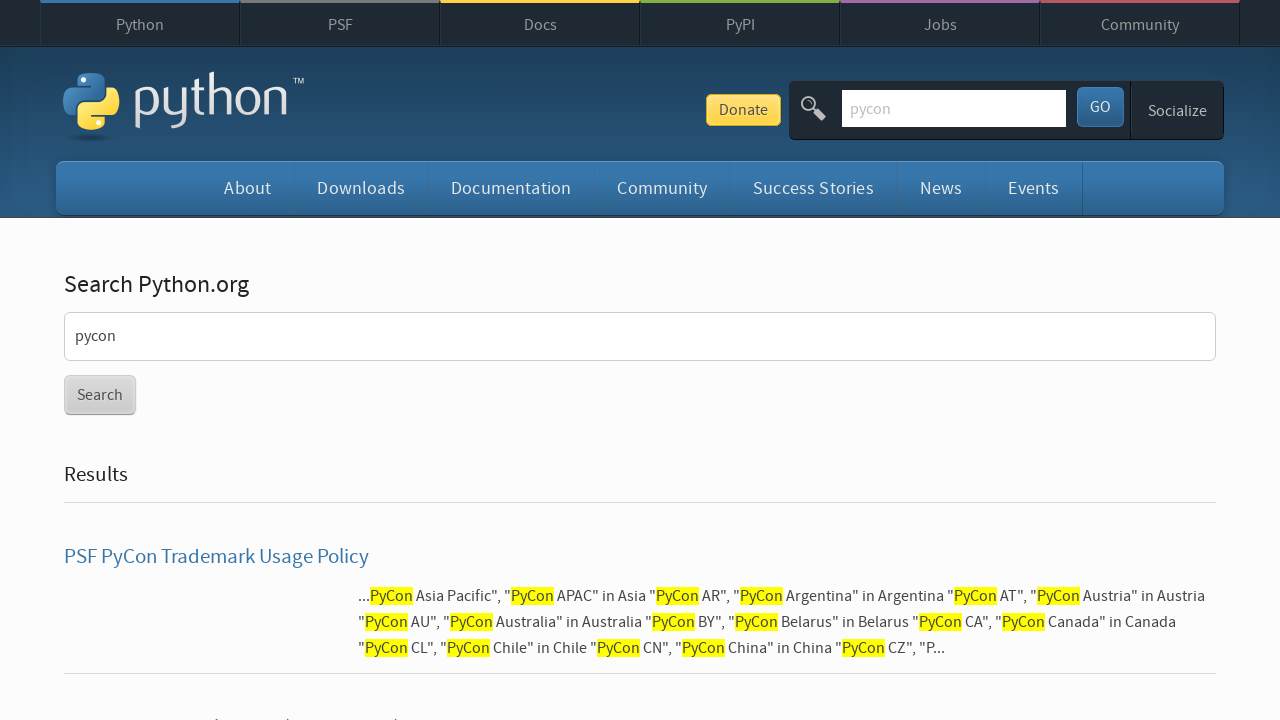

Waited for page to reach networkidle state
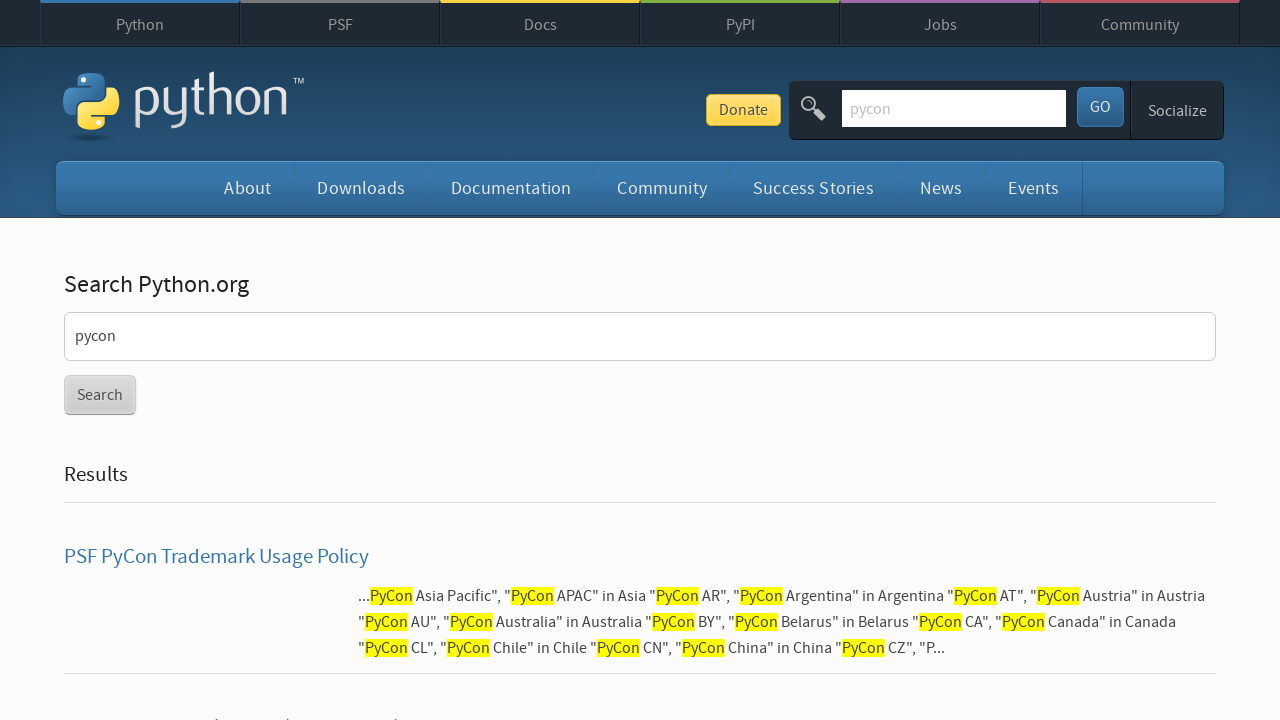

Verified search results were returned (no 'No results found' message)
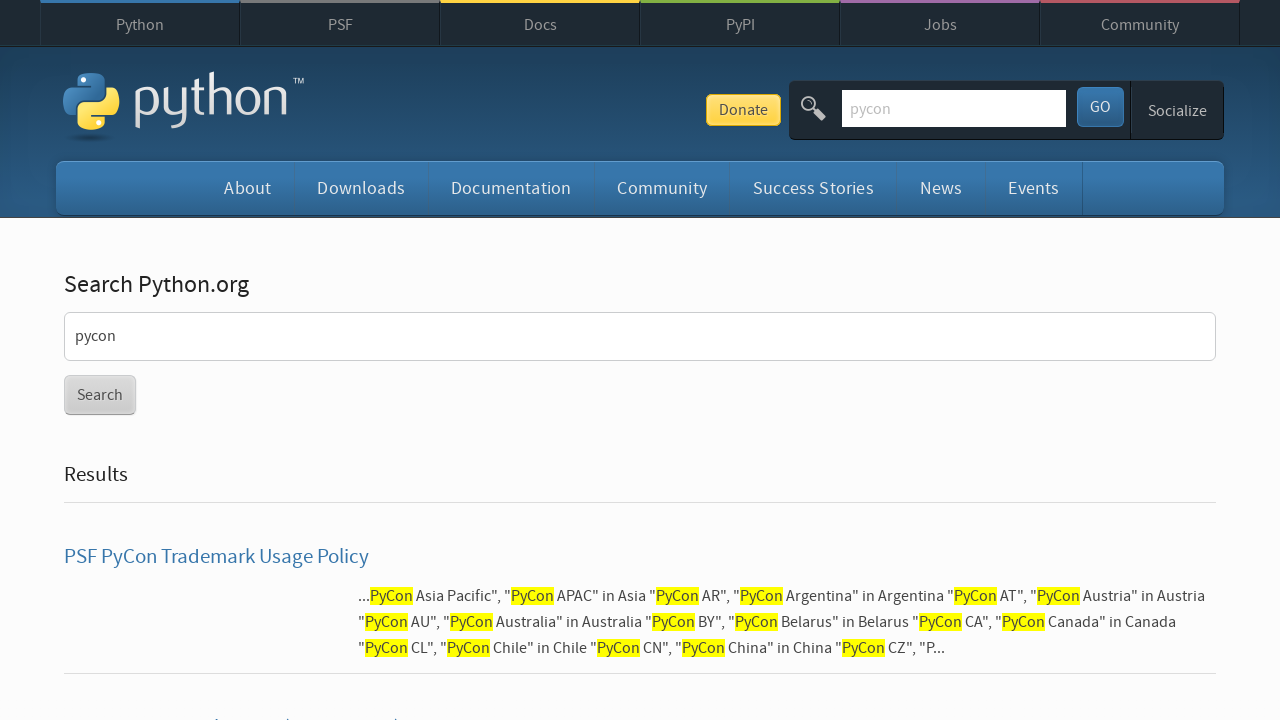

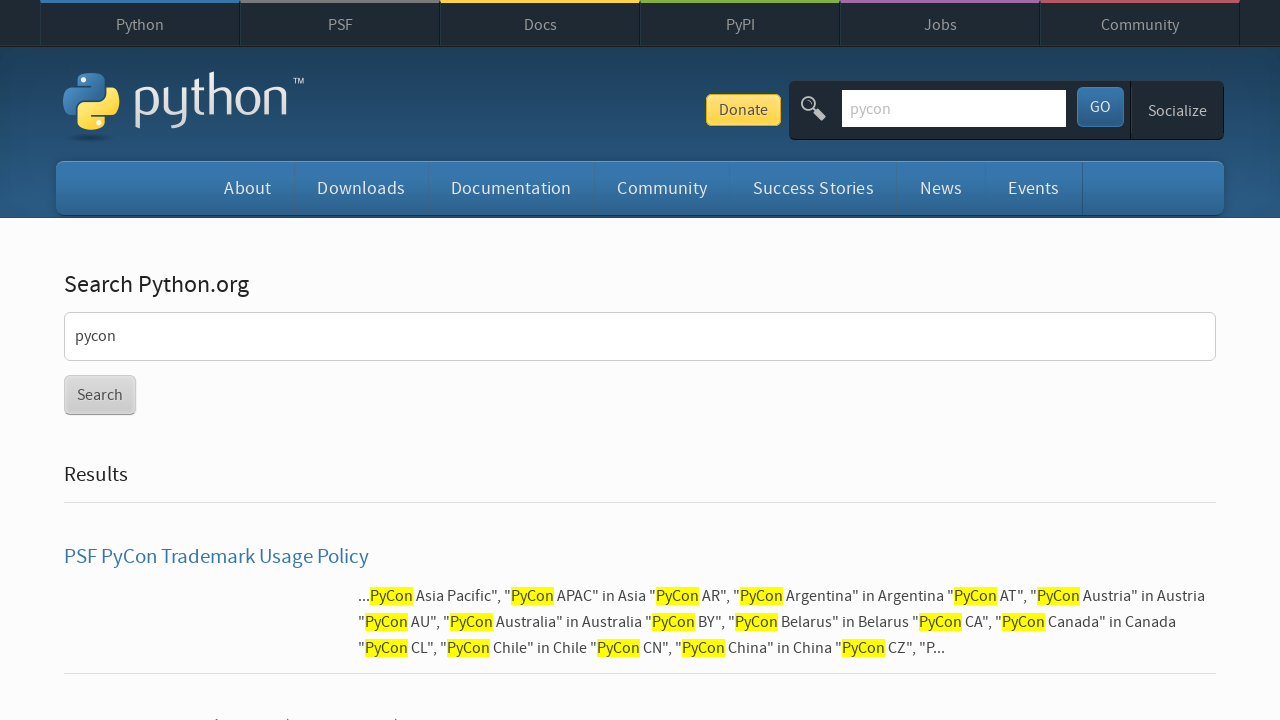